Tests the add-to-cart functionality on a demo e-commerce site by clicking the add to cart button for a product and verifying it appears in the shopping cart panel.

Starting URL: https://bstackdemo.com/

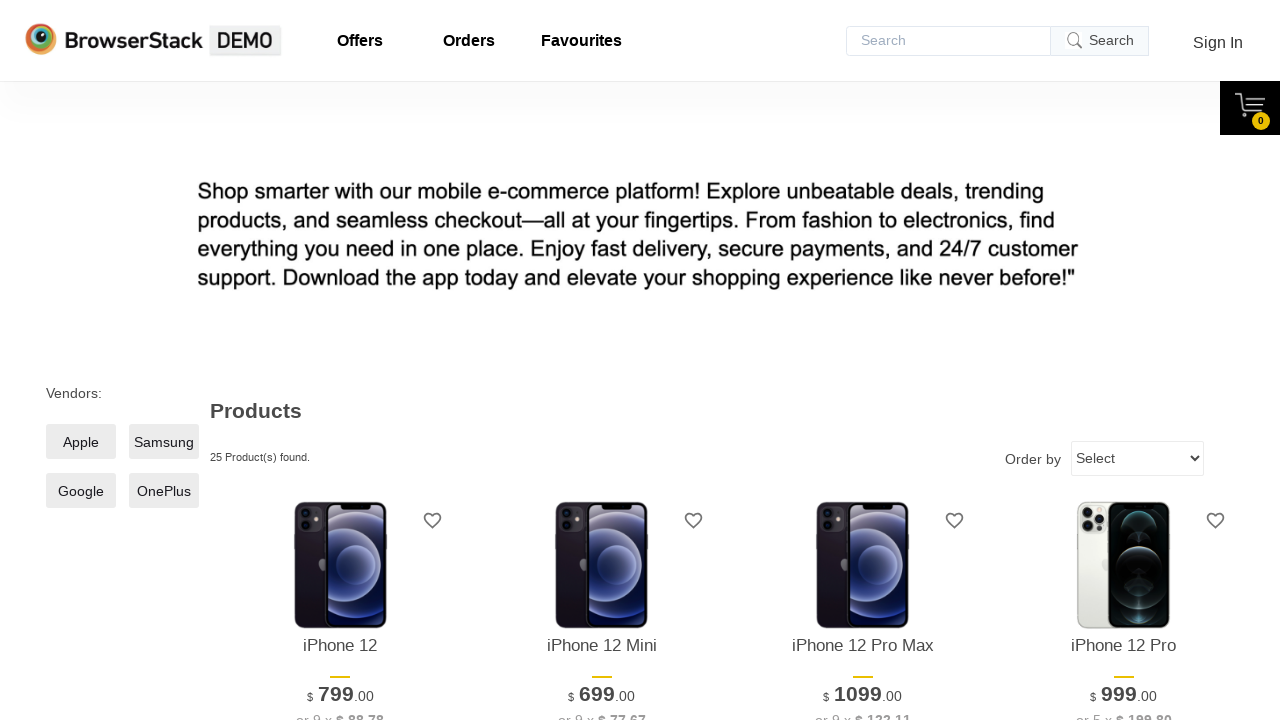

Waited for page to load - StackDemo title confirmed
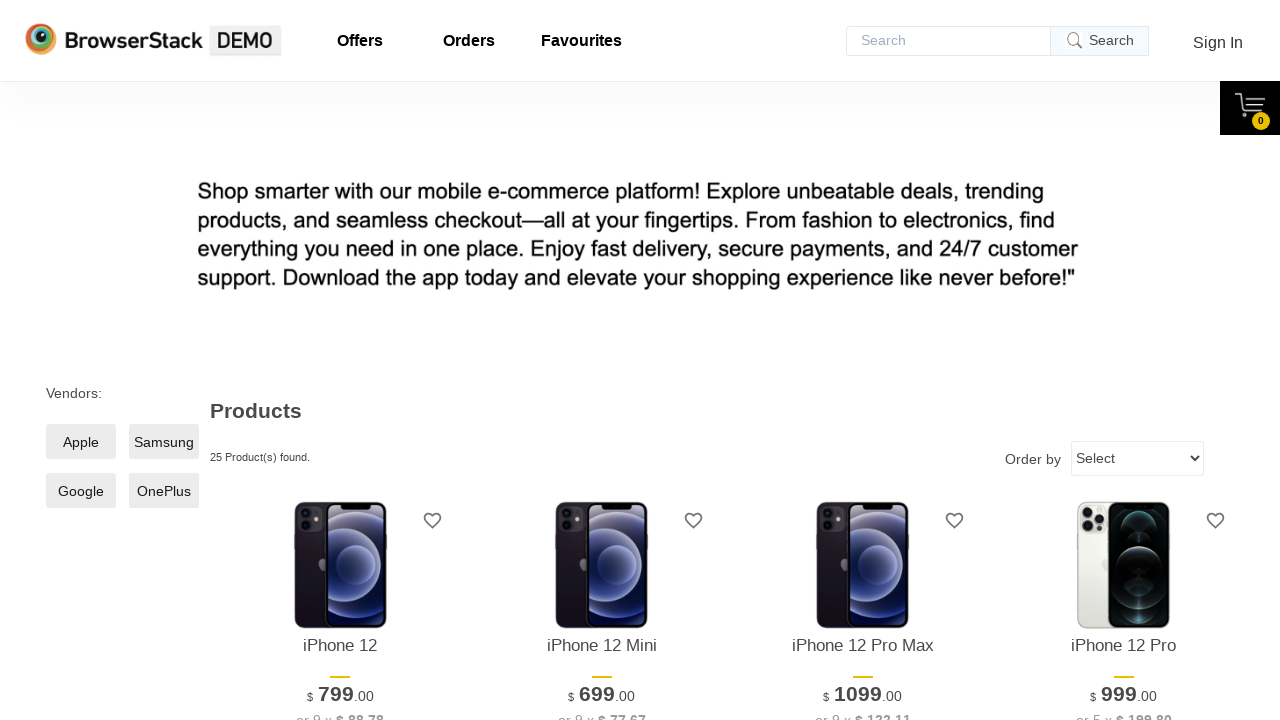

Retrieved first product name: iPhone 12
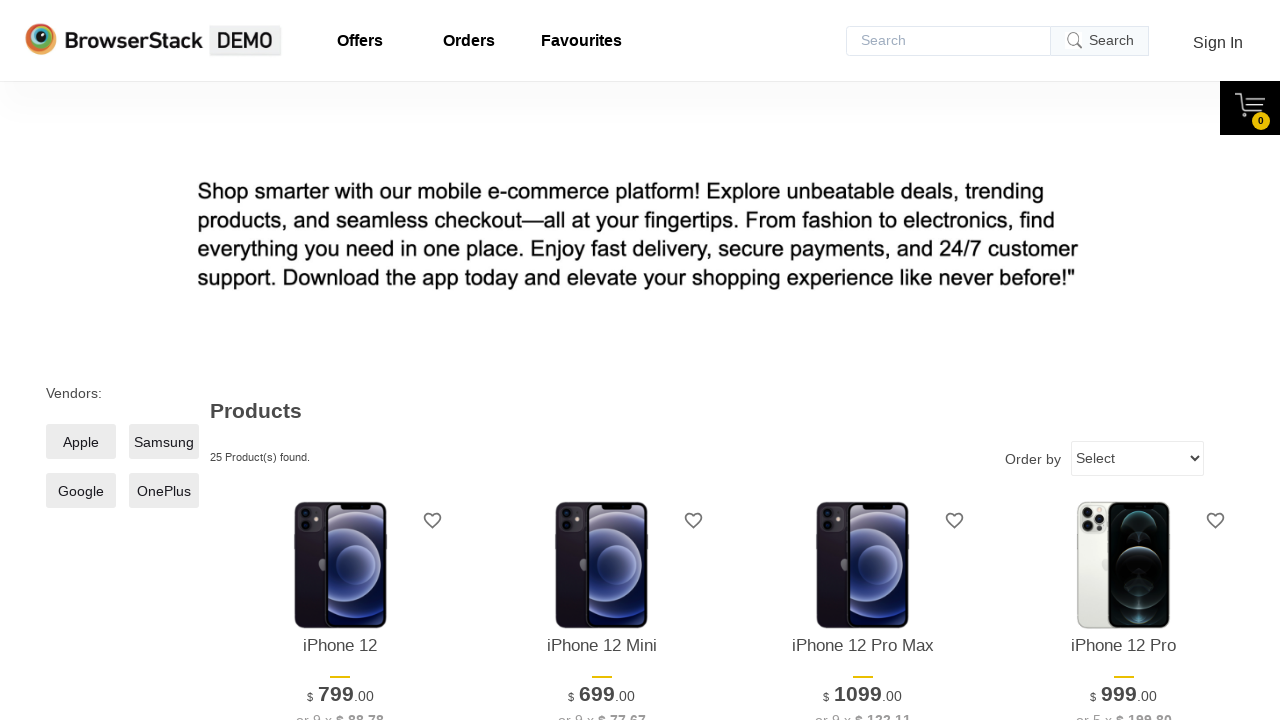

Clicked 'Add to cart' button for first product at (340, 361) on xpath=//*[@id='1']/div[4]
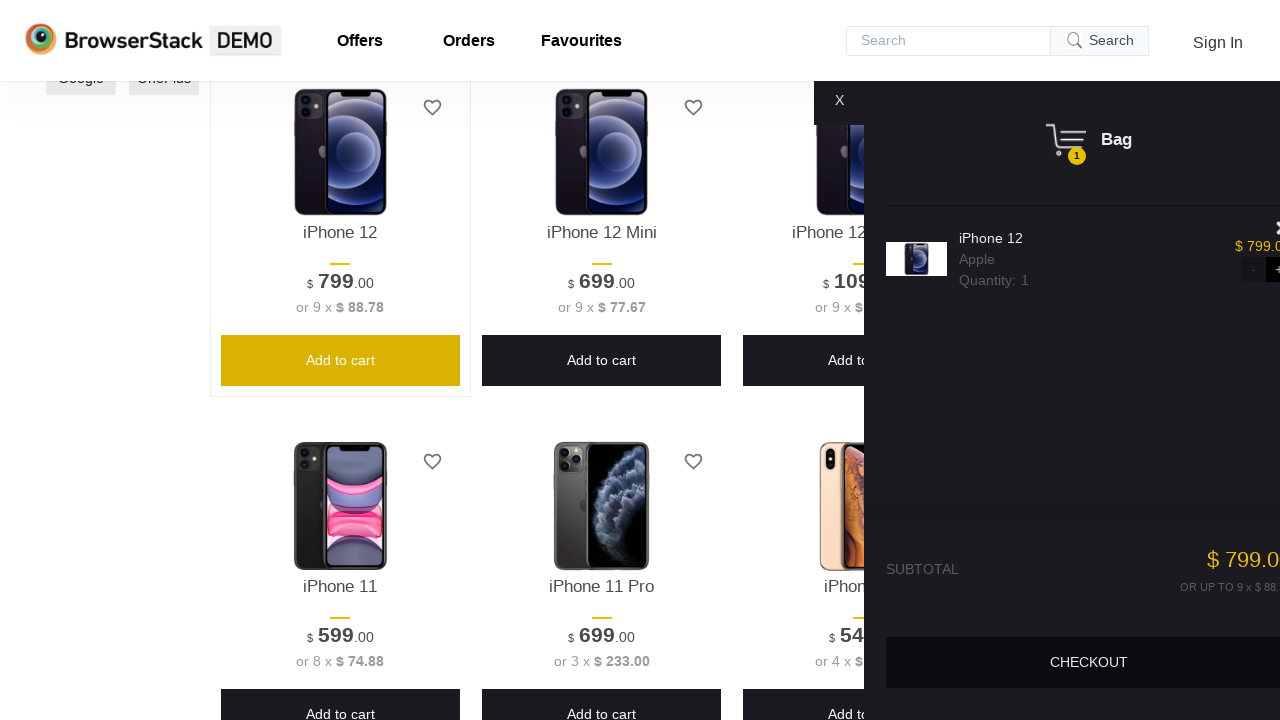

Cart panel became visible
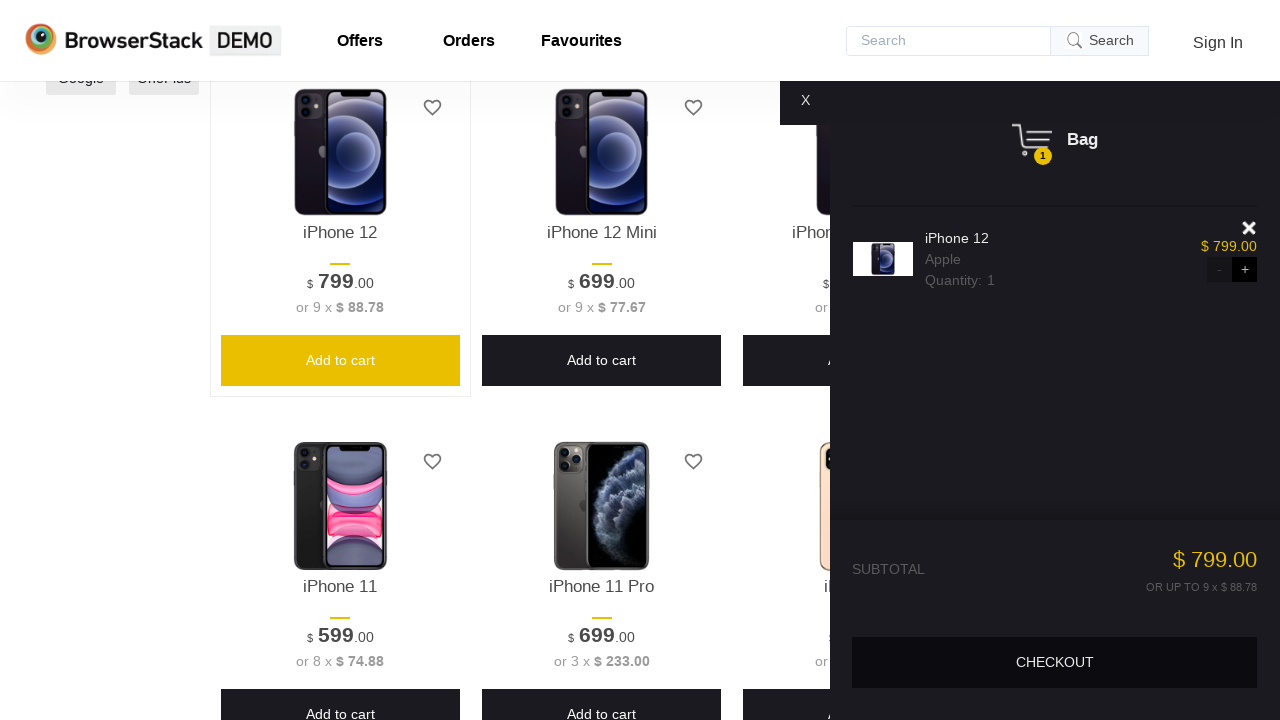

Retrieved product name from cart: iPhone 12
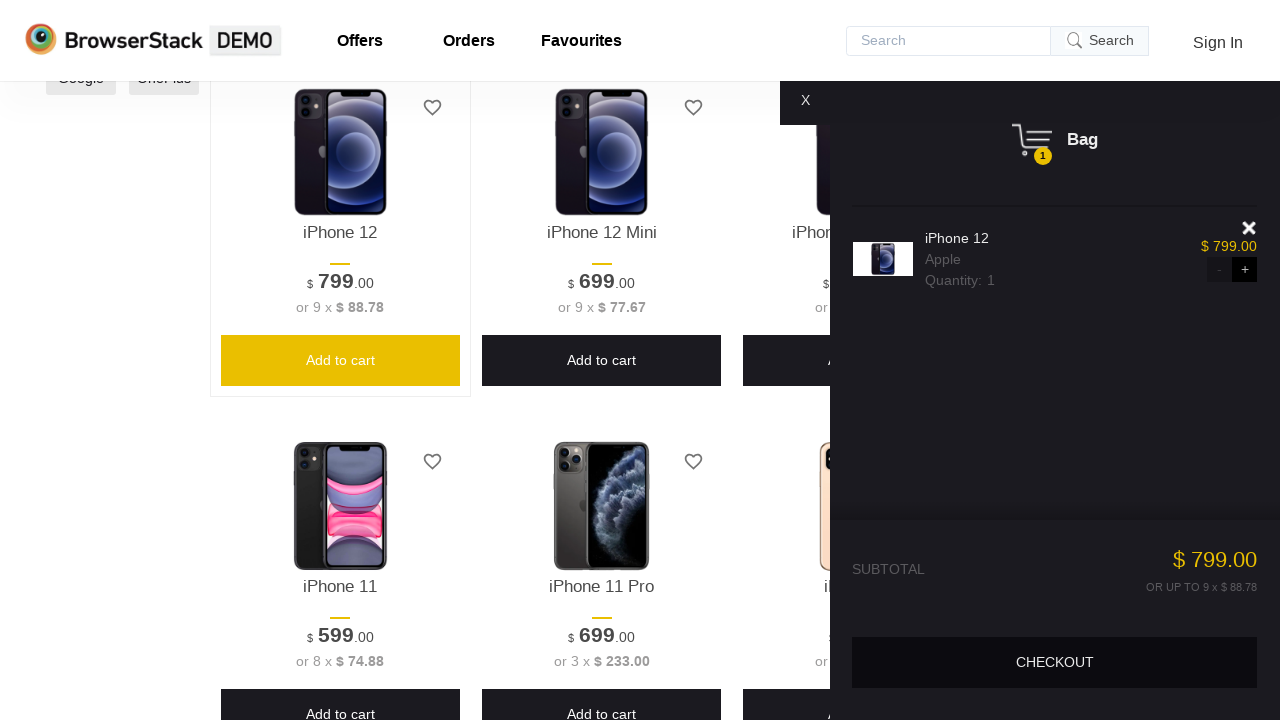

Verified product in cart matches original product - assertion passed
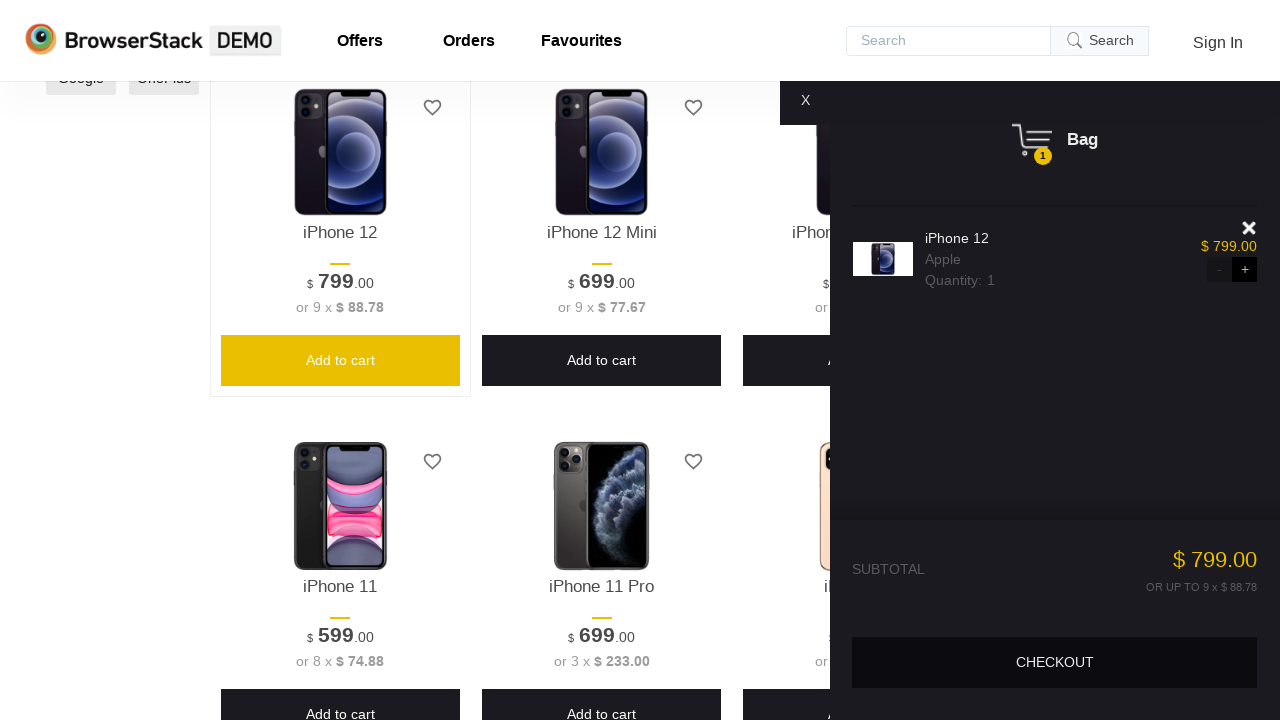

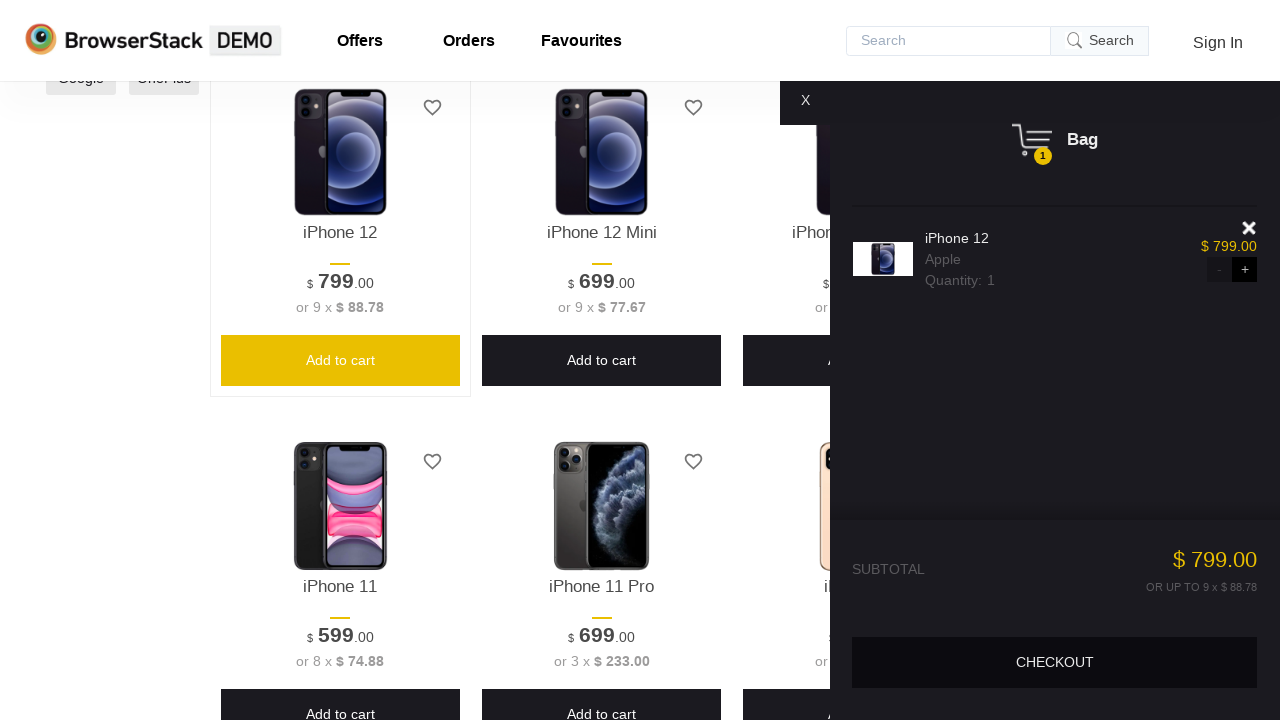